Tests various alert handling scenarios including simple alerts, confirmation dialogs, modal dialogs, and prompt alerts with user input

Starting URL: https://www.leafground.com/alert.xhtml

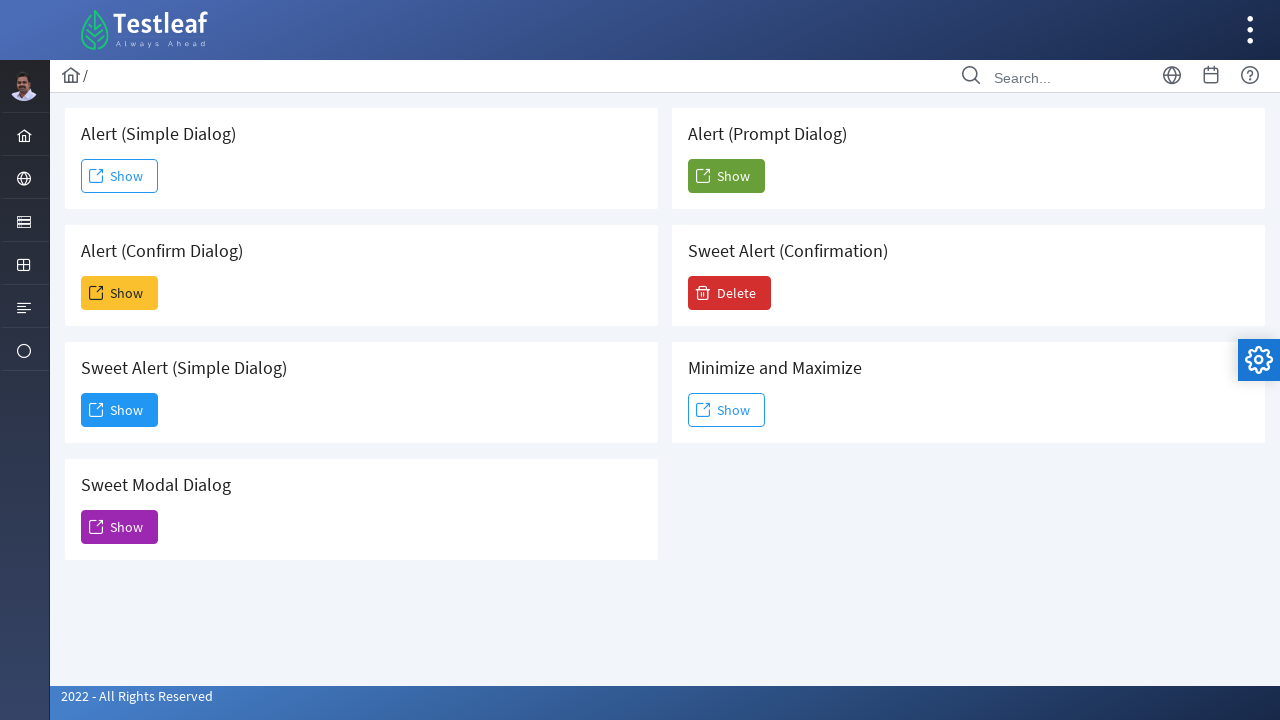

Clicked simple alert button at (120, 176) on #j_idt88\:j_idt91
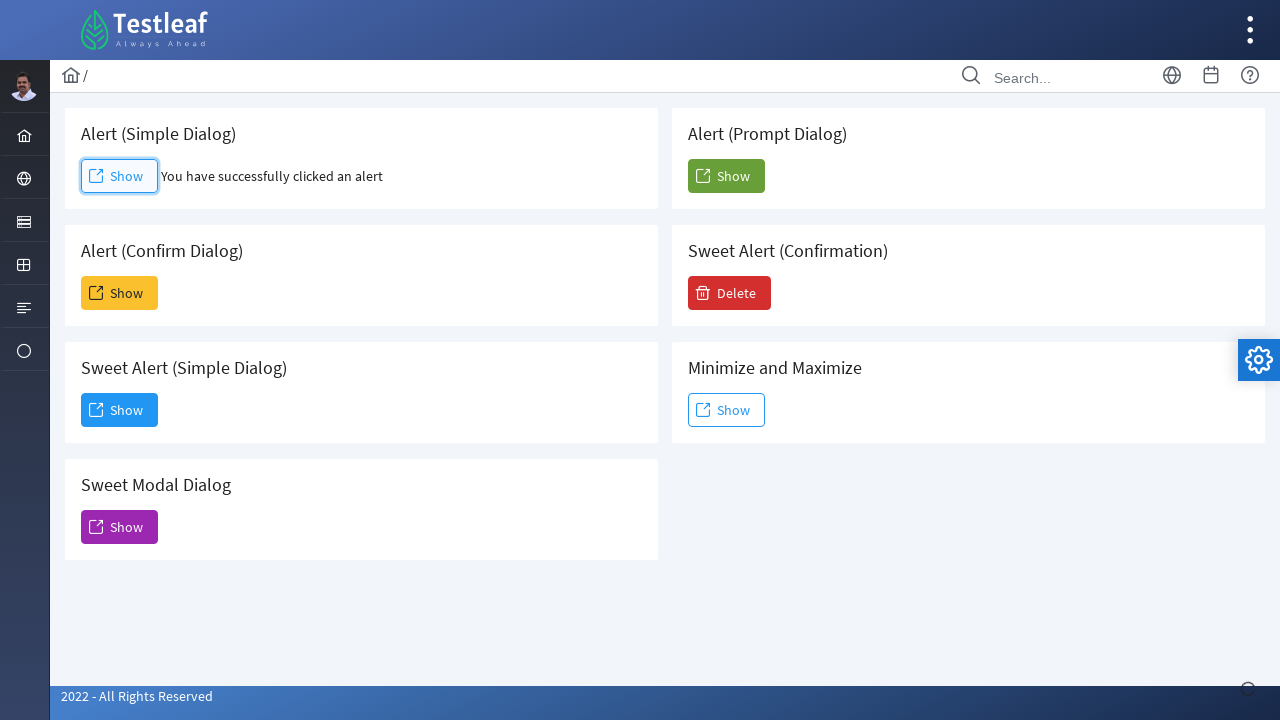

Accepted simple alert dialog
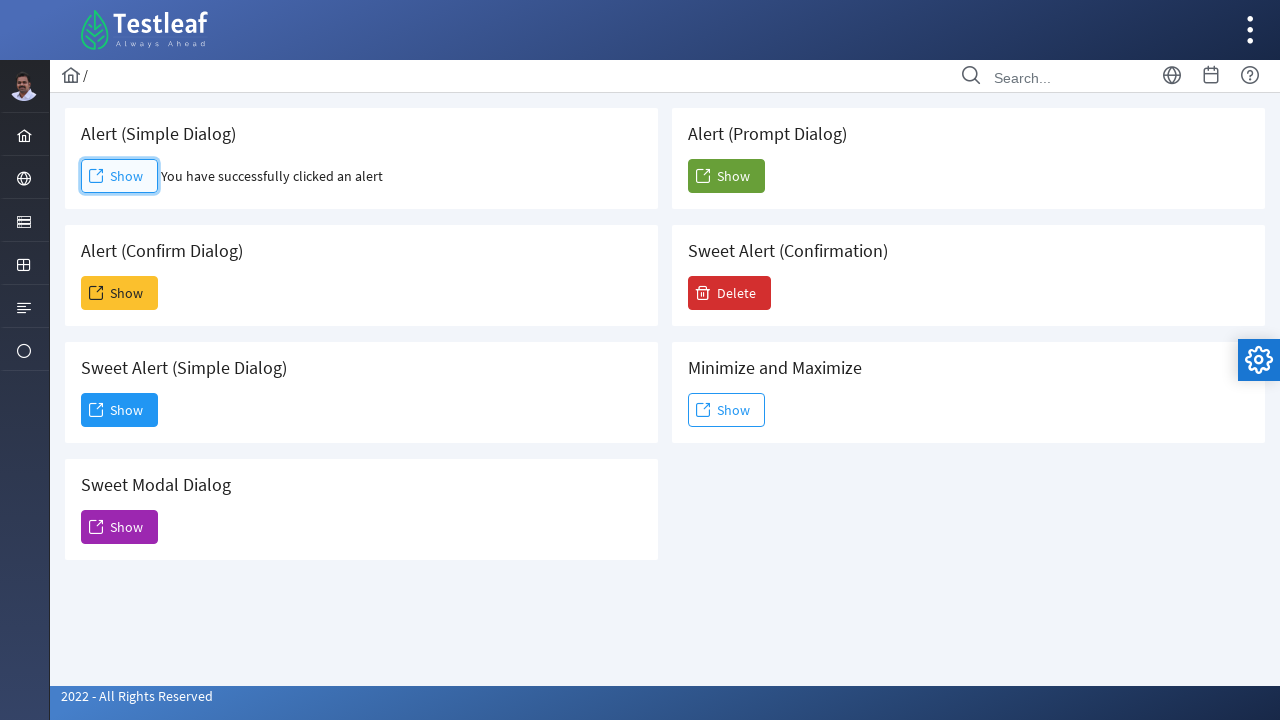

Simple alert result text displayed
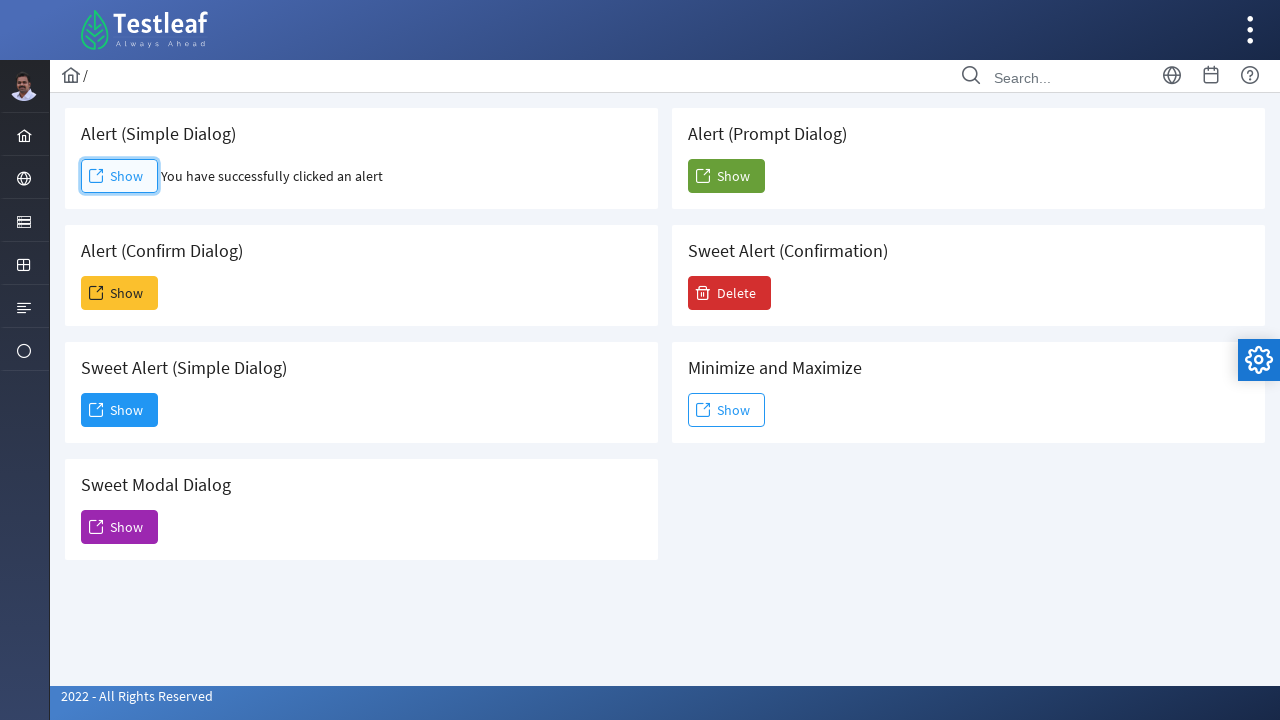

Clicked confirmation dialog button at (120, 293) on #j_idt88\:j_idt93
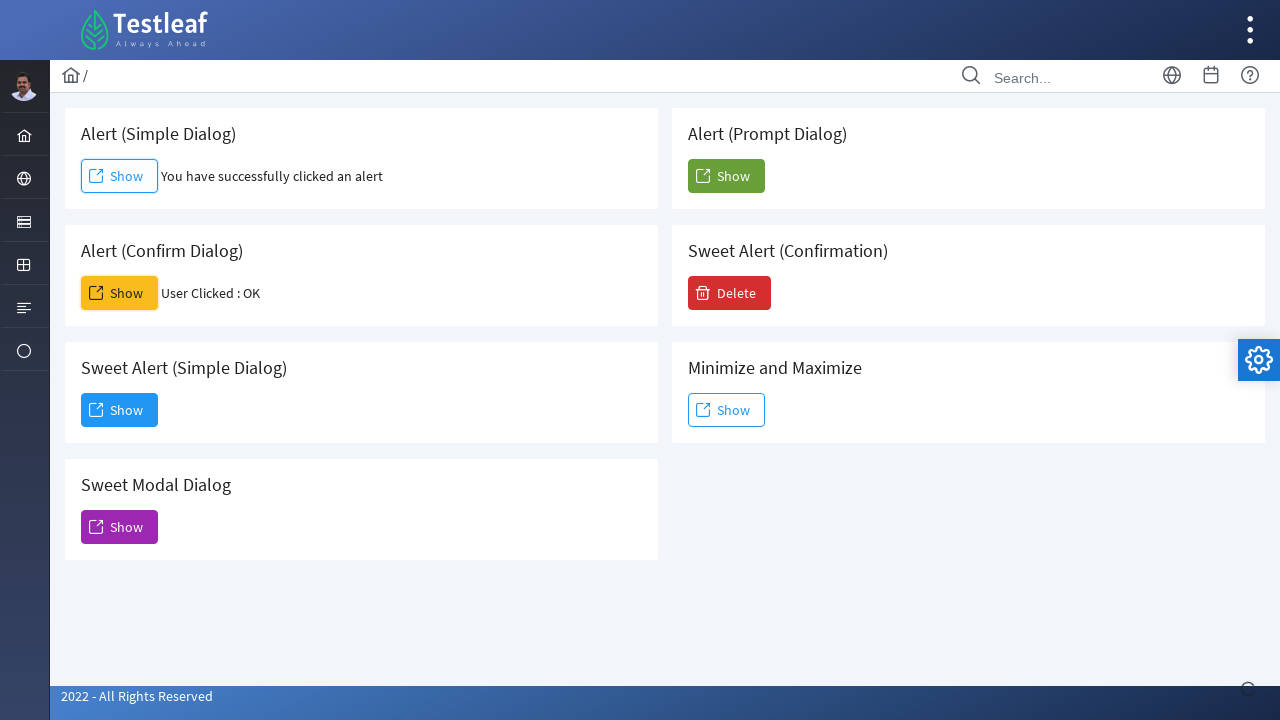

Dismissed confirmation dialog
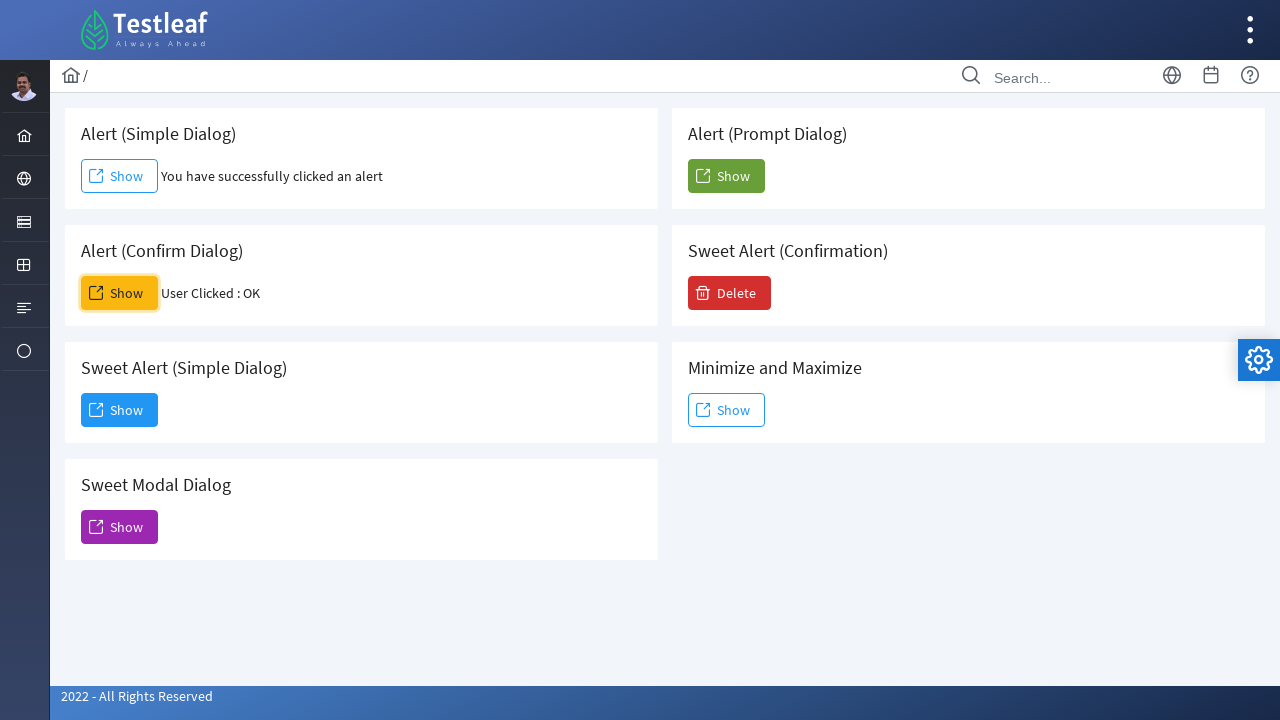

Confirmation dialog dismiss result displayed
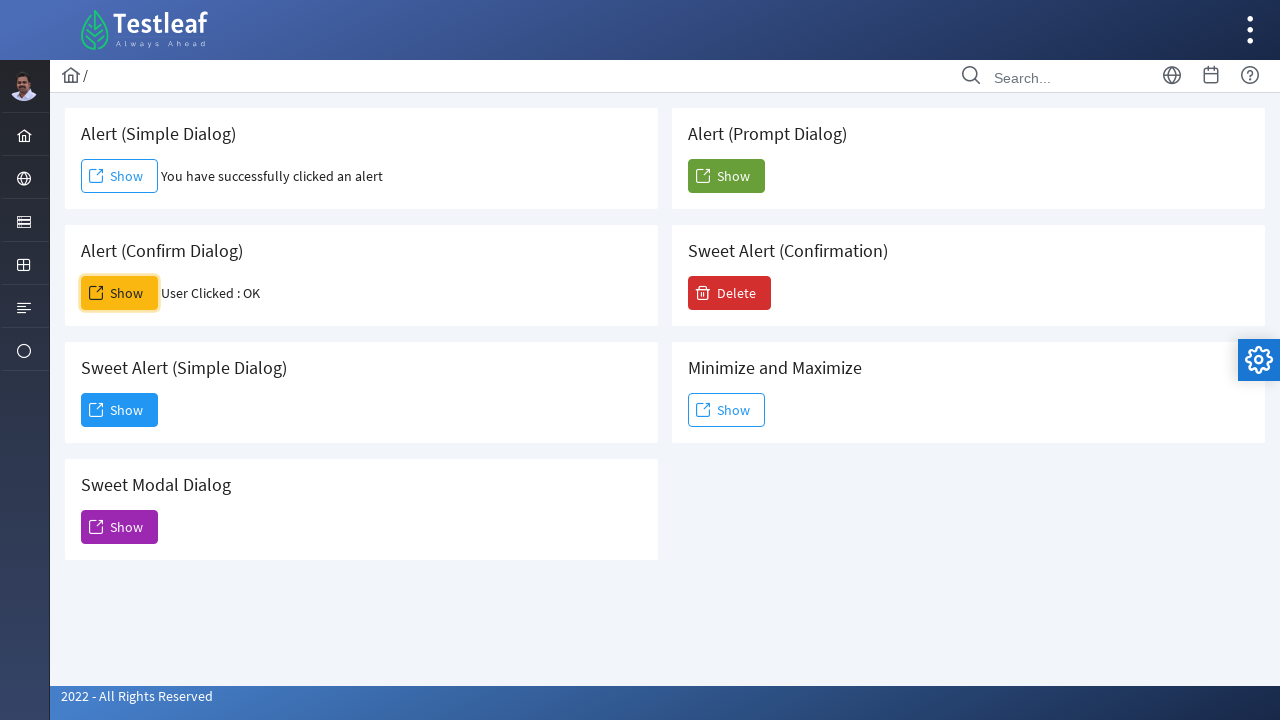

Clicked modal dialog button at (120, 527) on #j_idt88\:j_idt100
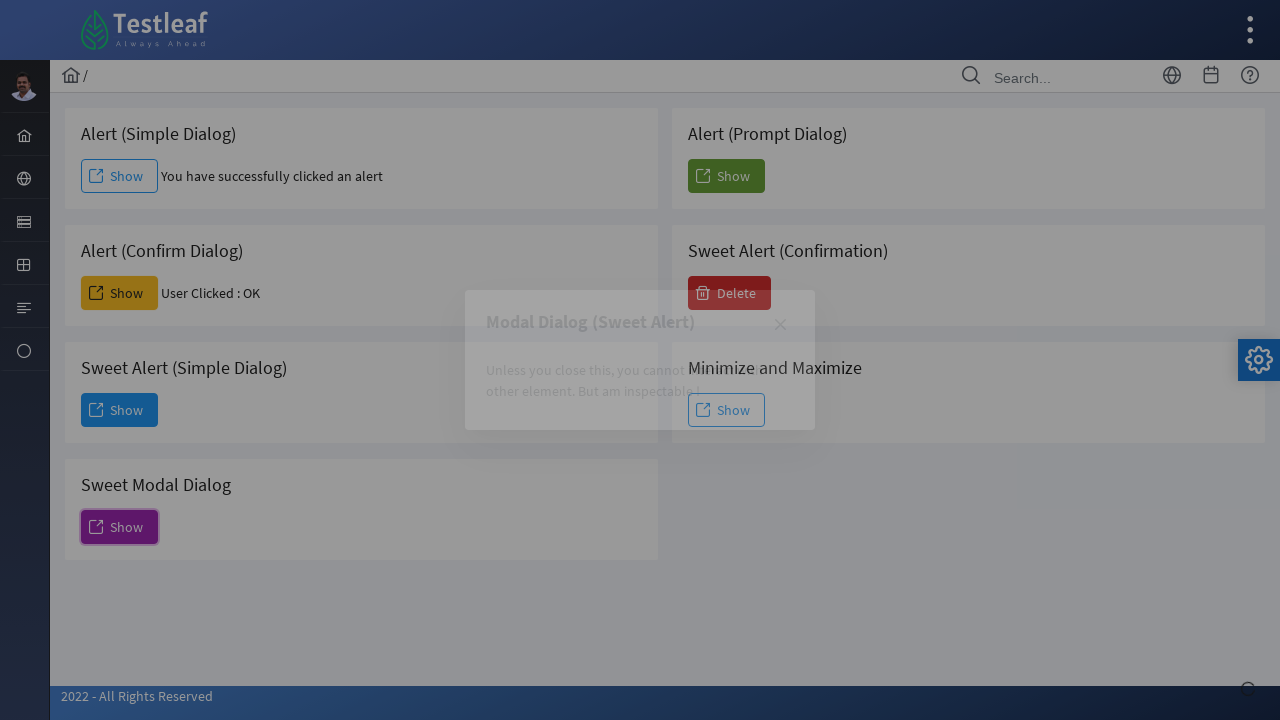

Closed modal dialog using close button at (780, 325) on xpath=//div[@id='j_idt88:j_idt101']/*/a
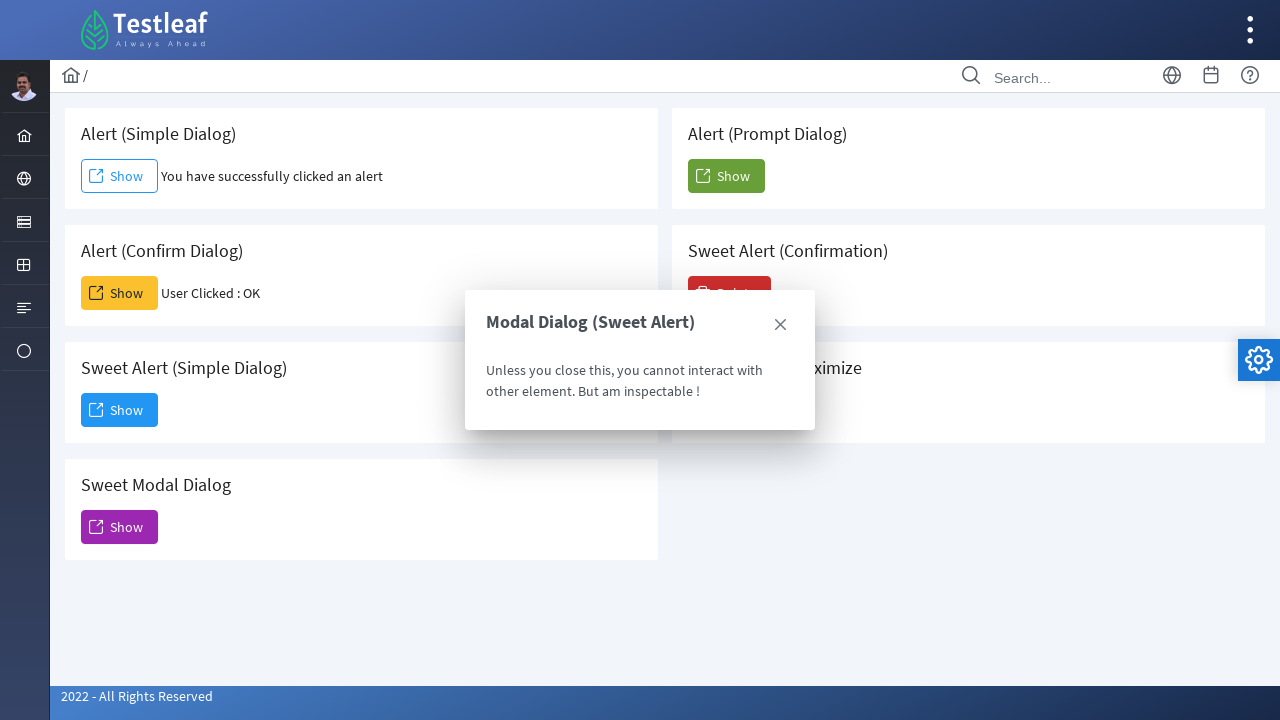

Clicked prompt alert button at (726, 176) on #j_idt88\:j_idt104
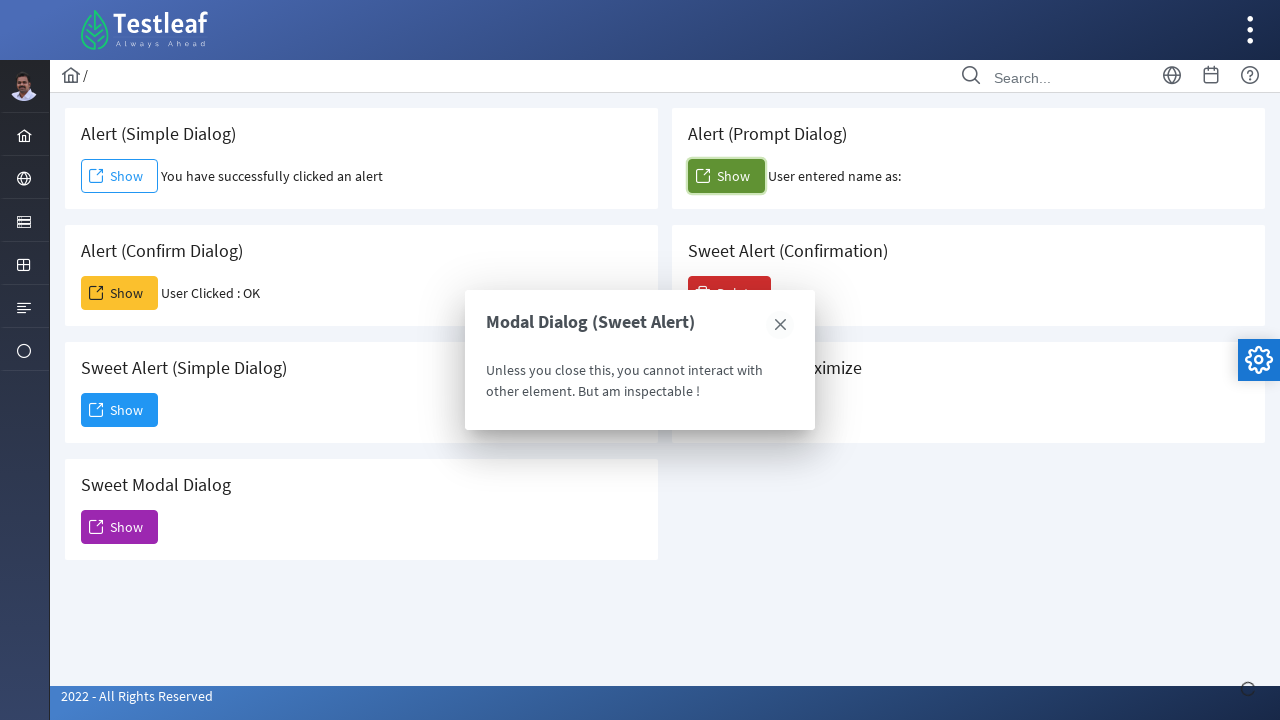

Accepted prompt alert with user input 'Hi Karthi'
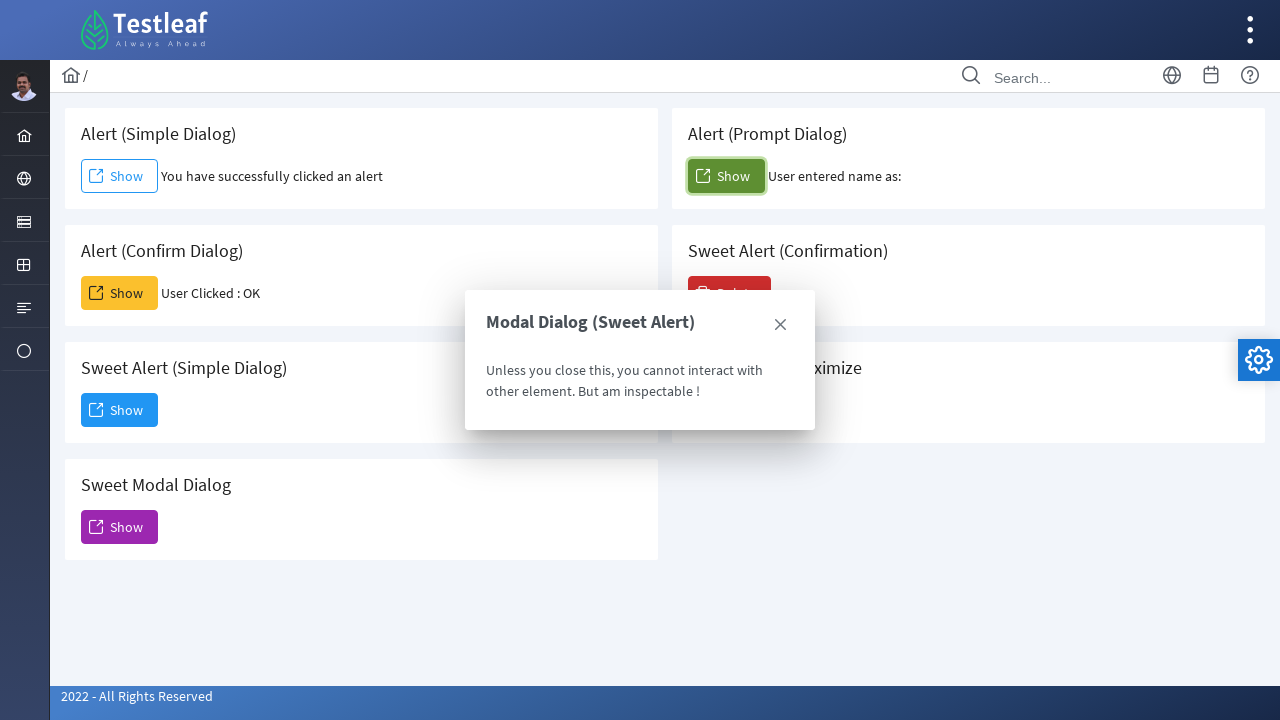

Prompt input result displayed
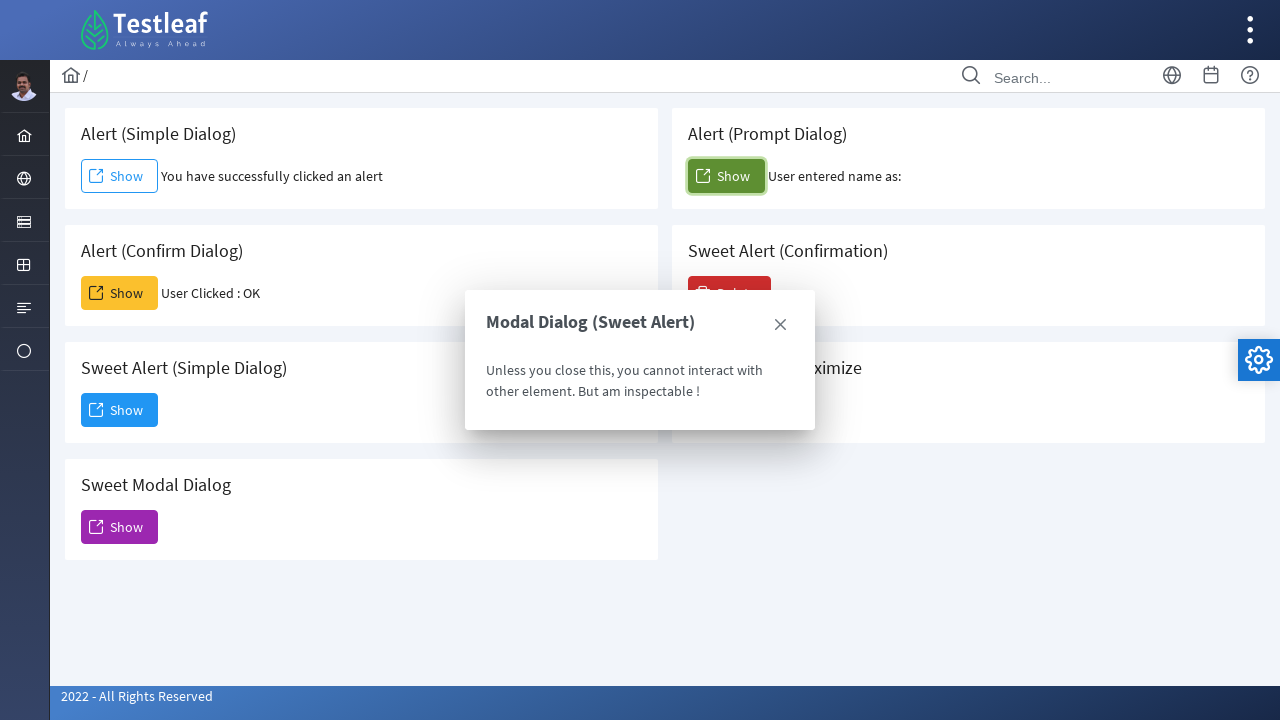

Clicked prompt alert button again at (726, 176) on #j_idt88\:j_idt104
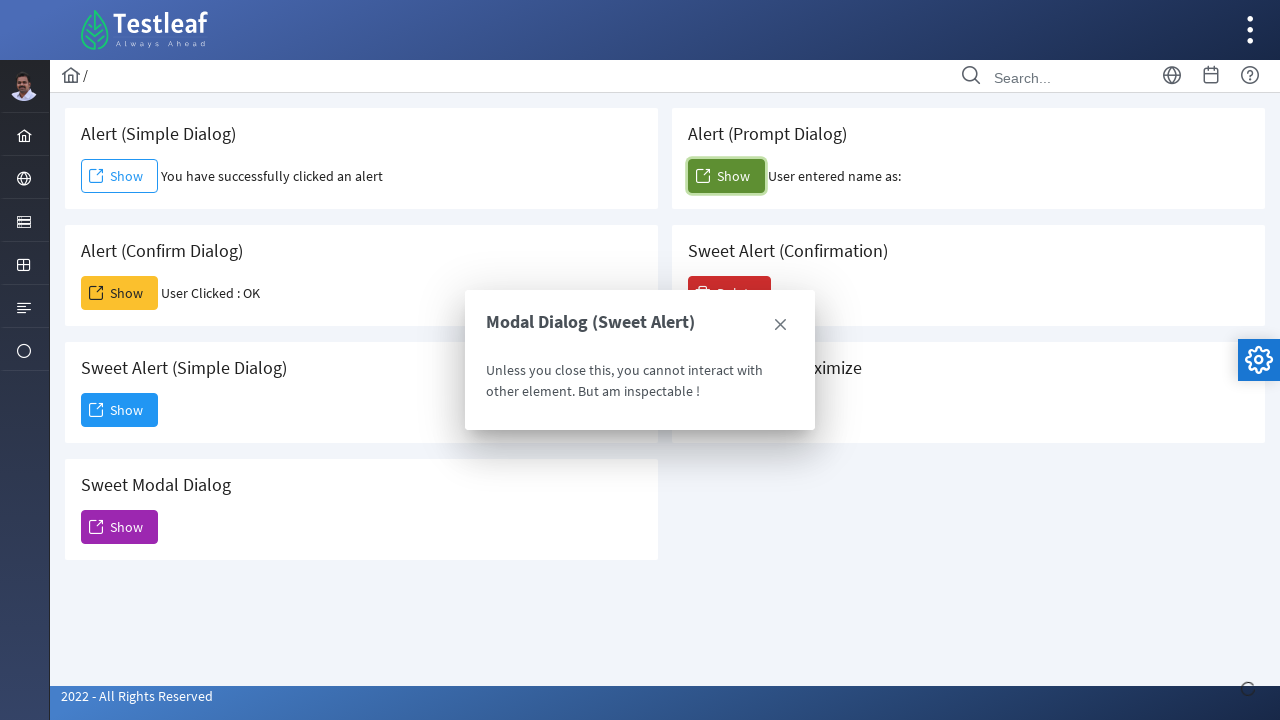

Dismissed prompt alert without input
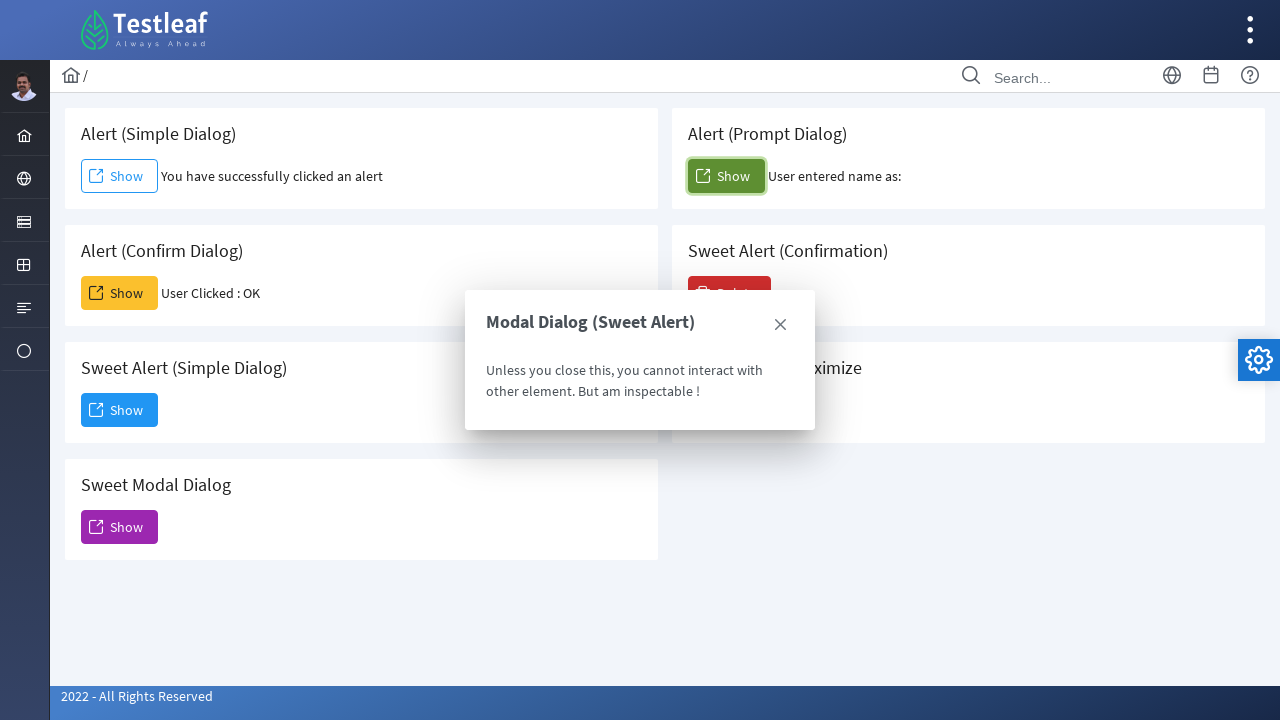

Prompt dismiss result displayed
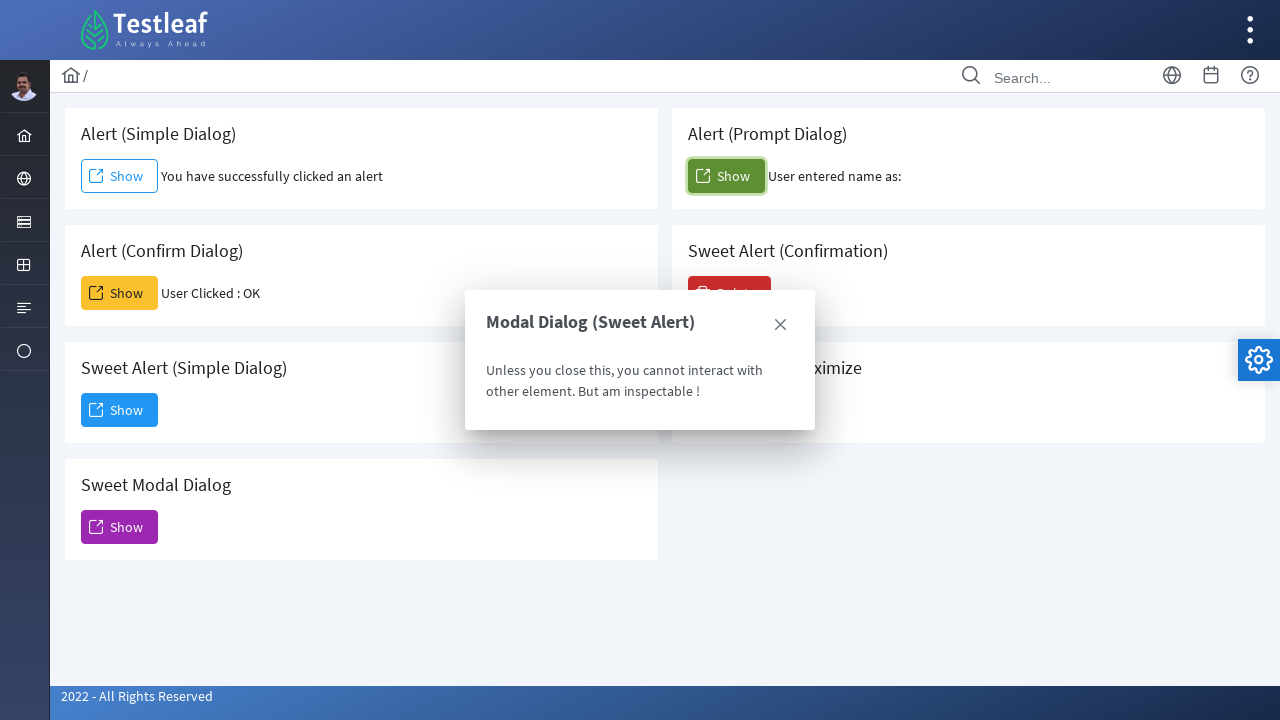

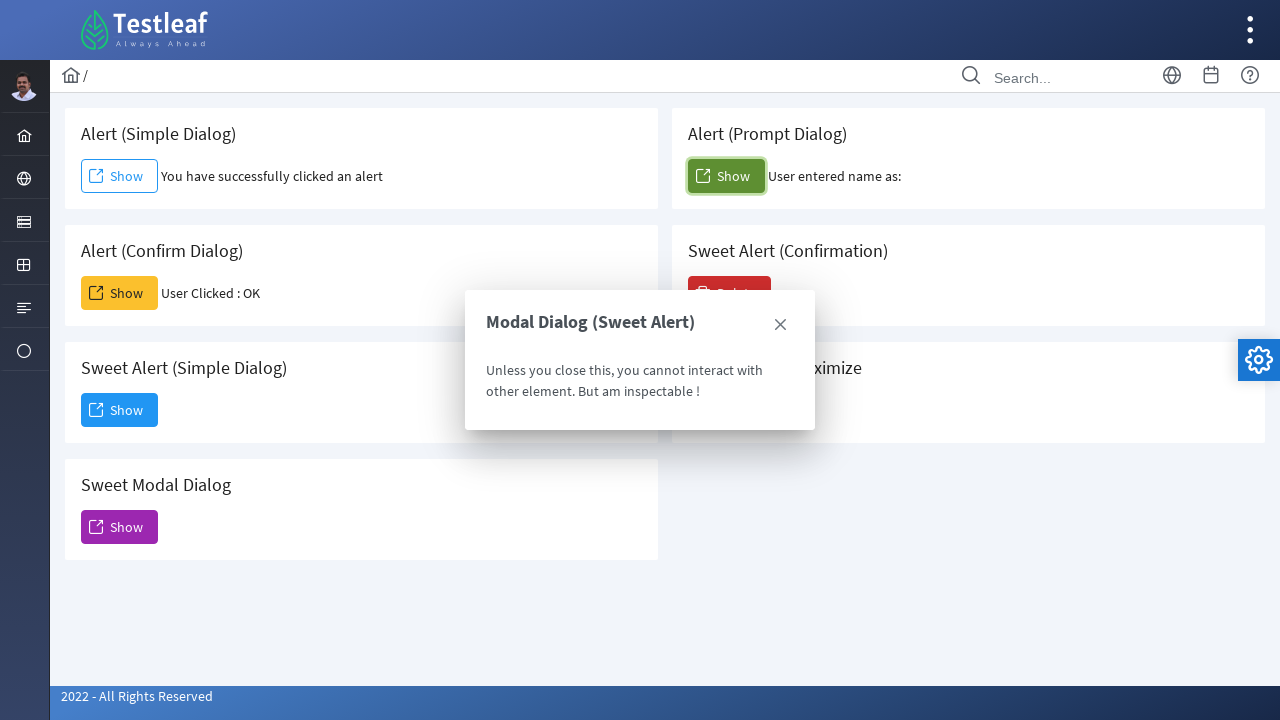